Tests Hacker News search functionality by searching for "hackernews" and verifying the term appears in results

Starting URL: https://news.ycombinator.com

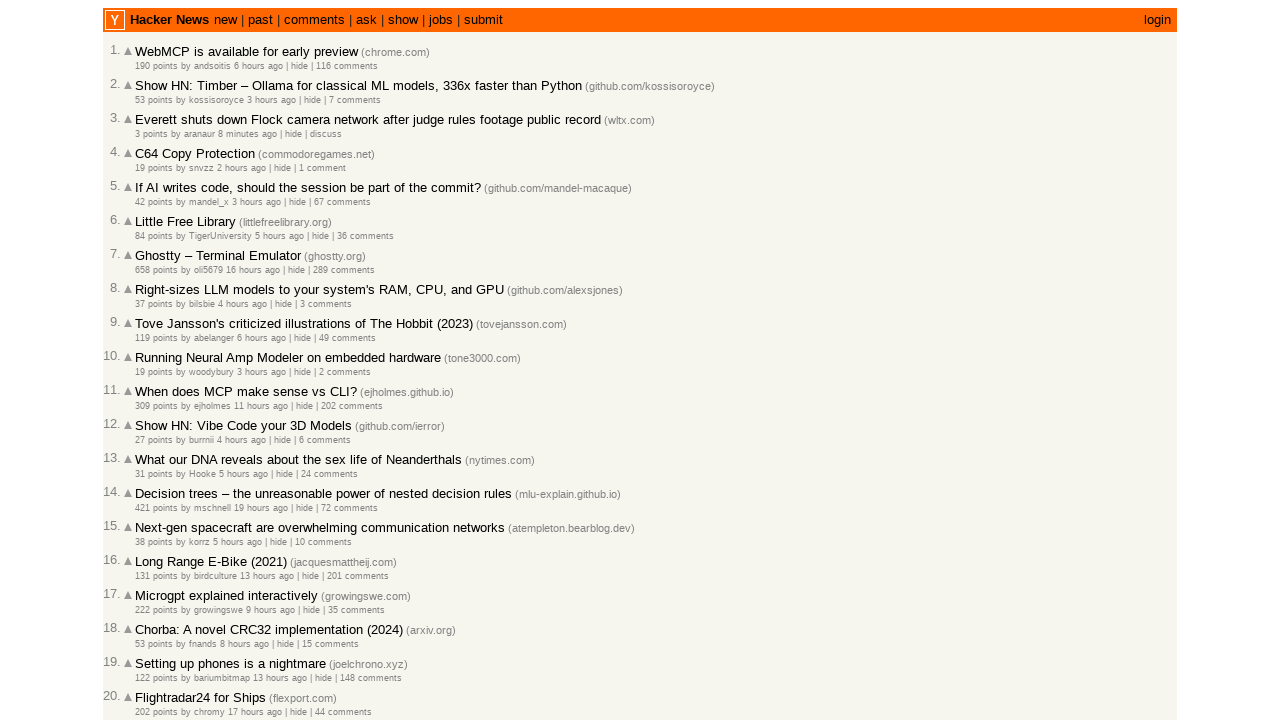

Filled search box with 'hackernews' on input[name='q']
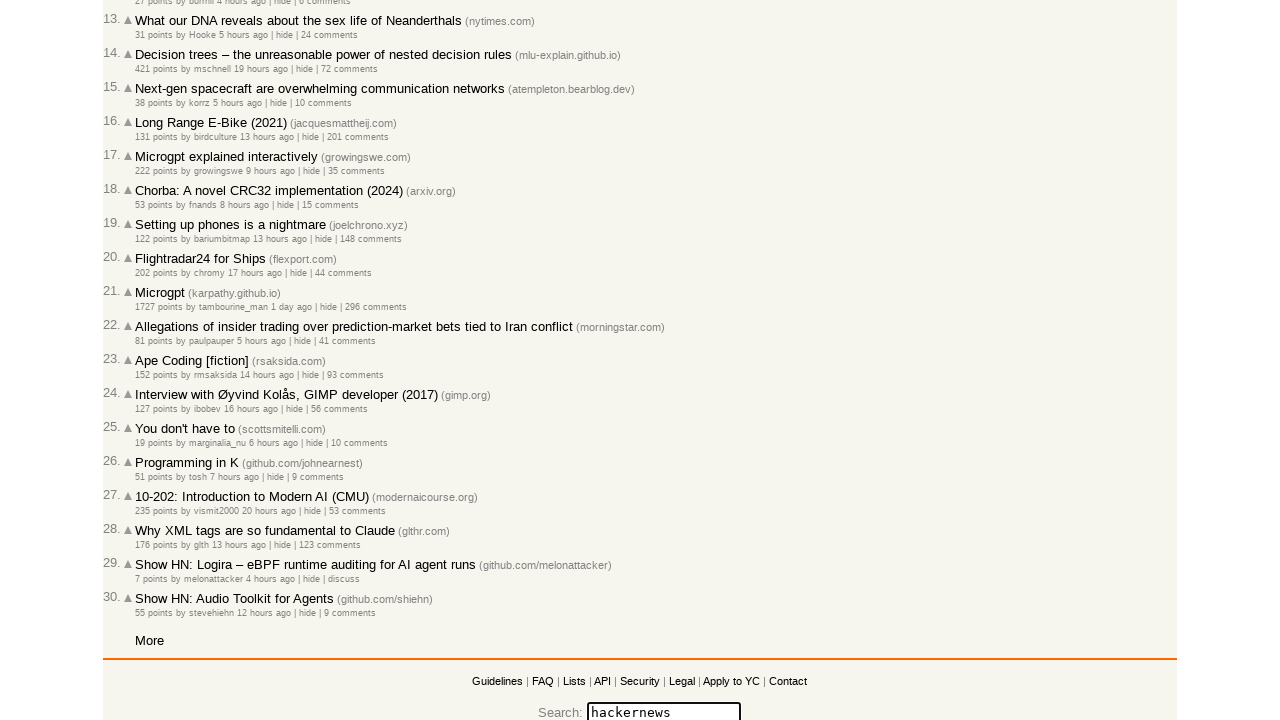

Pressed Enter to submit search on input[name='q']
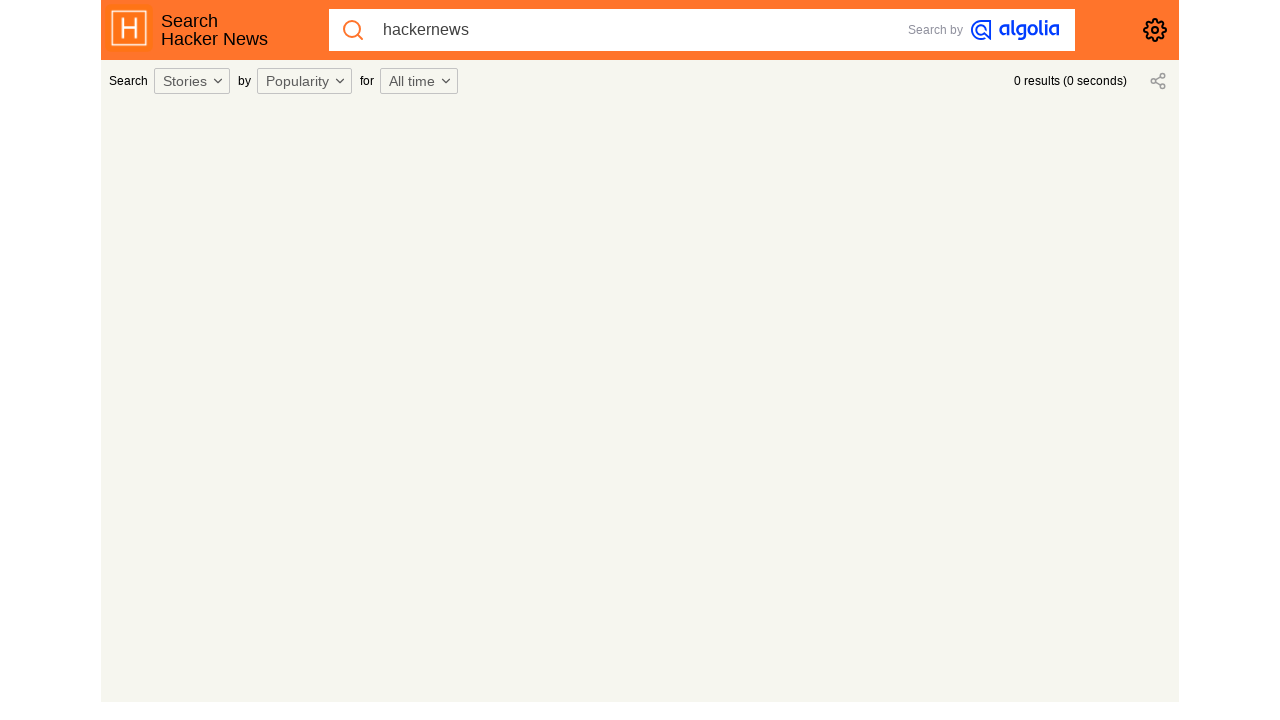

Search results loaded successfully
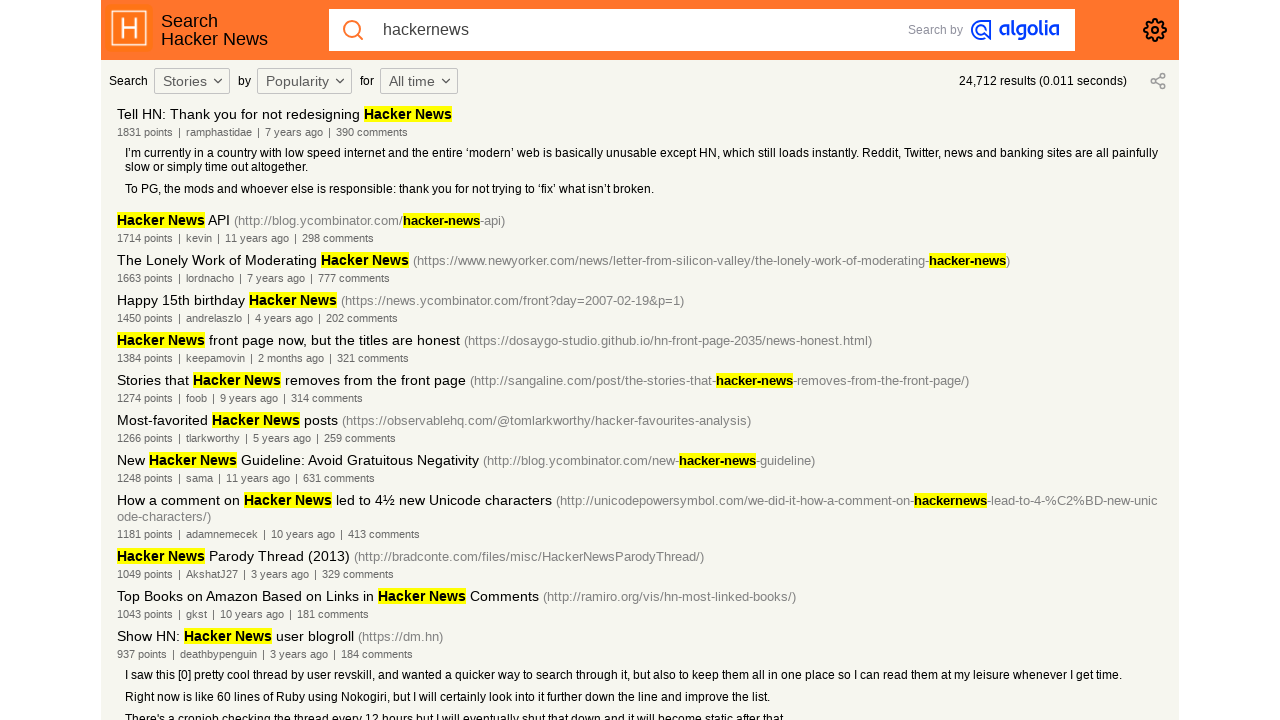

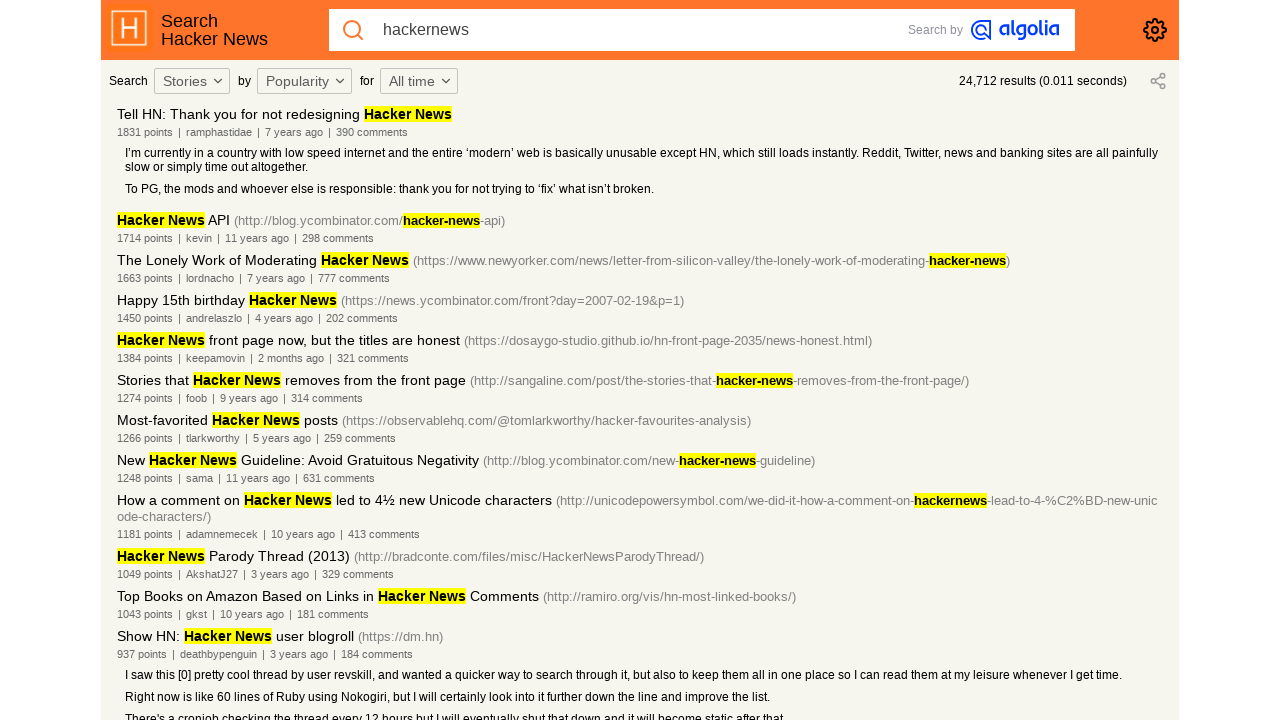